Tests that the counter displays the correct number of todo items as items are added

Starting URL: https://demo.playwright.dev/todomvc

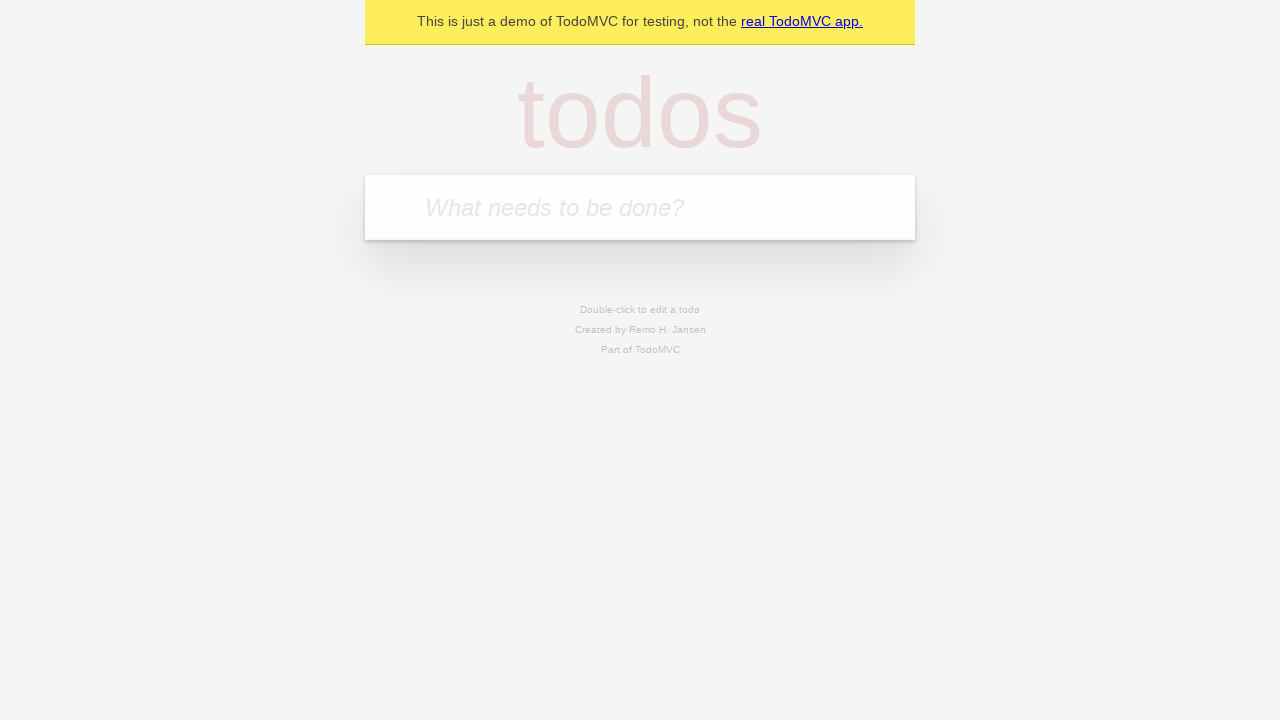

Located the todo input field
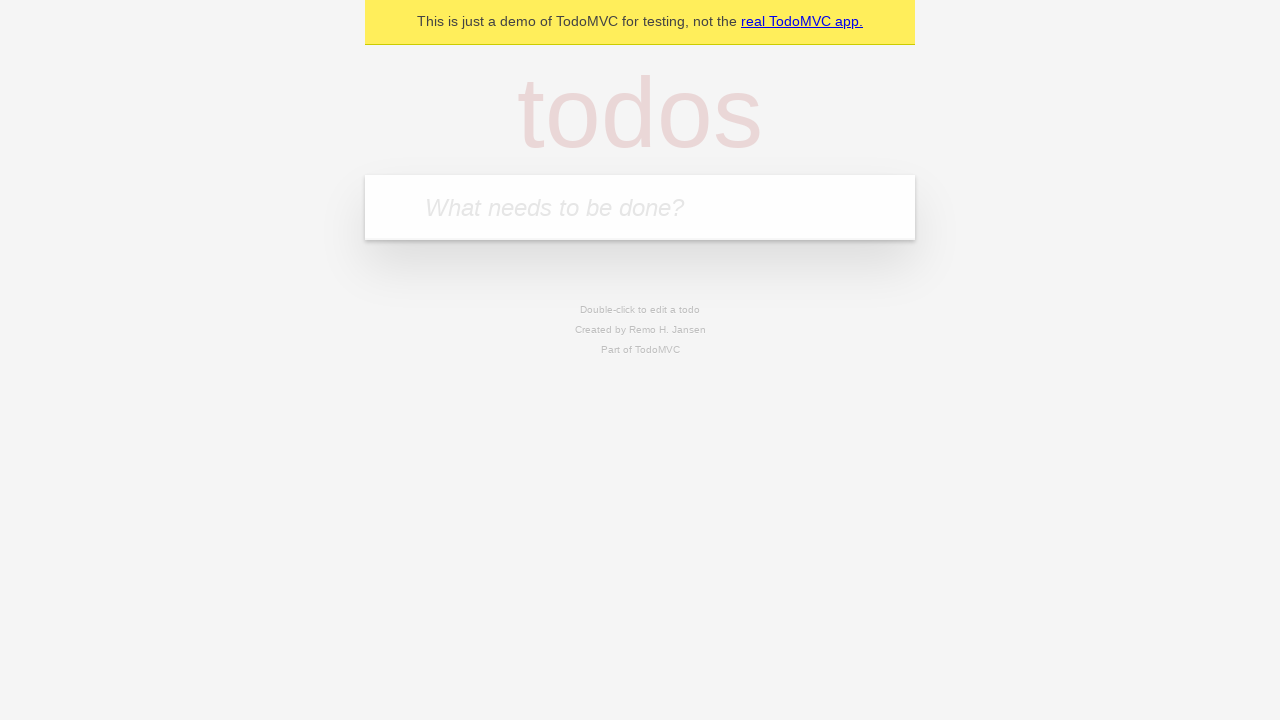

Filled todo input with 'buy some cheese' on internal:attr=[placeholder="What needs to be done?"i]
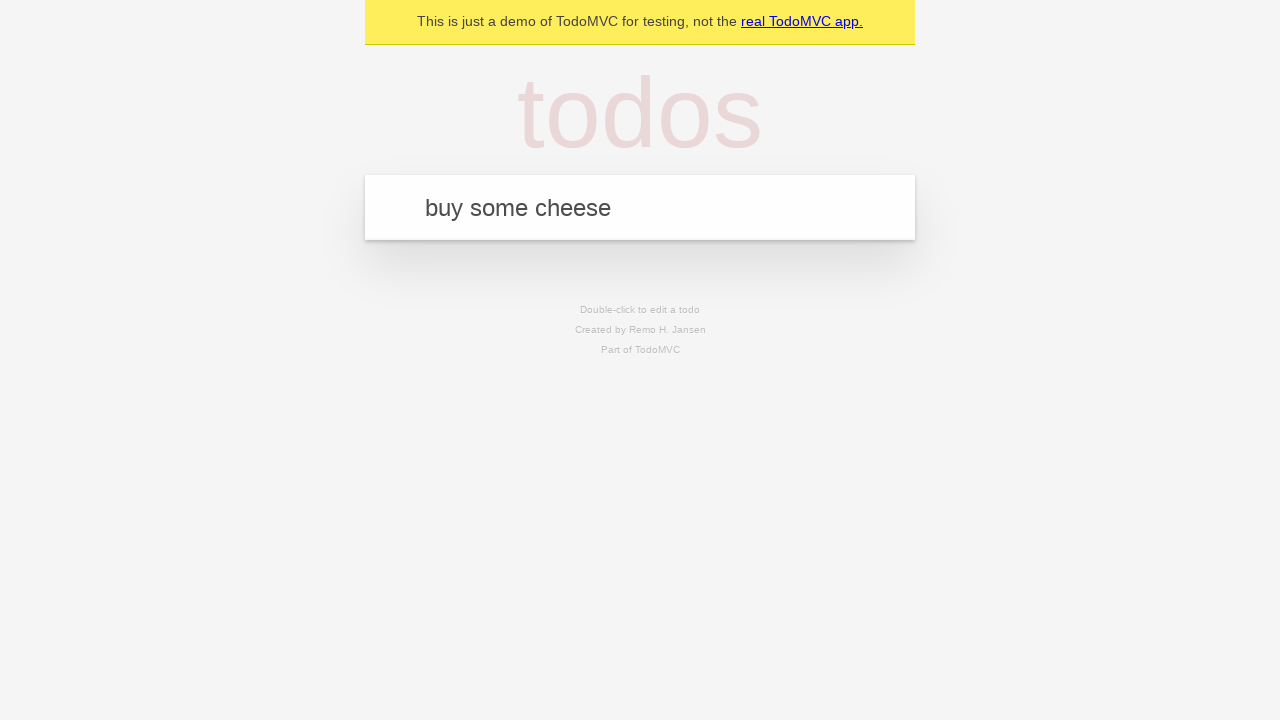

Pressed Enter to add first todo item on internal:attr=[placeholder="What needs to be done?"i]
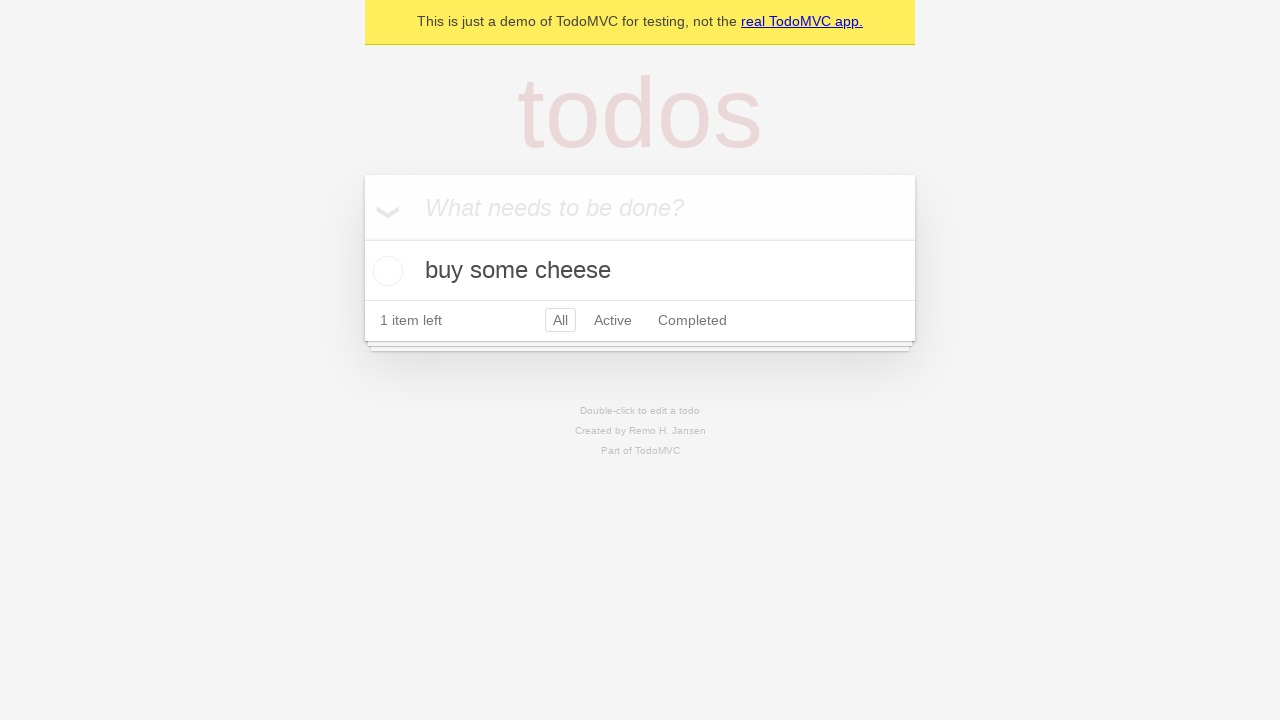

Todo counter appeared after adding first item
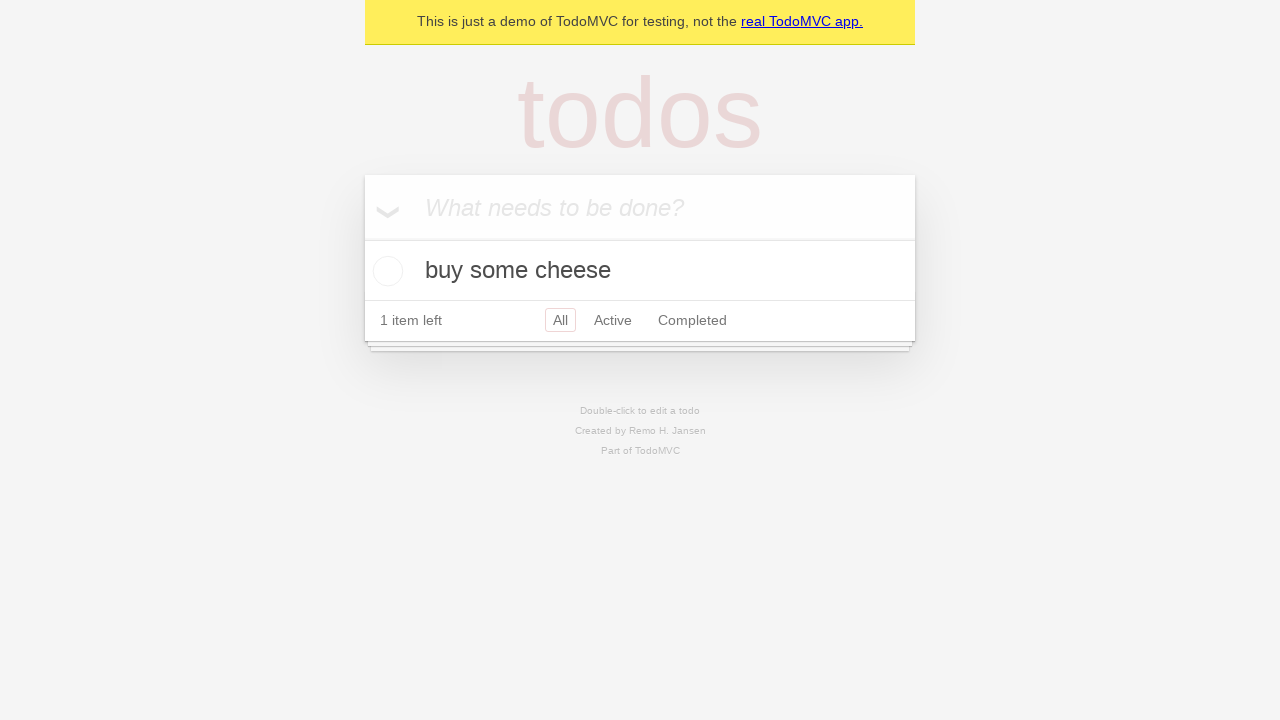

Filled todo input with 'feed the cat' on internal:attr=[placeholder="What needs to be done?"i]
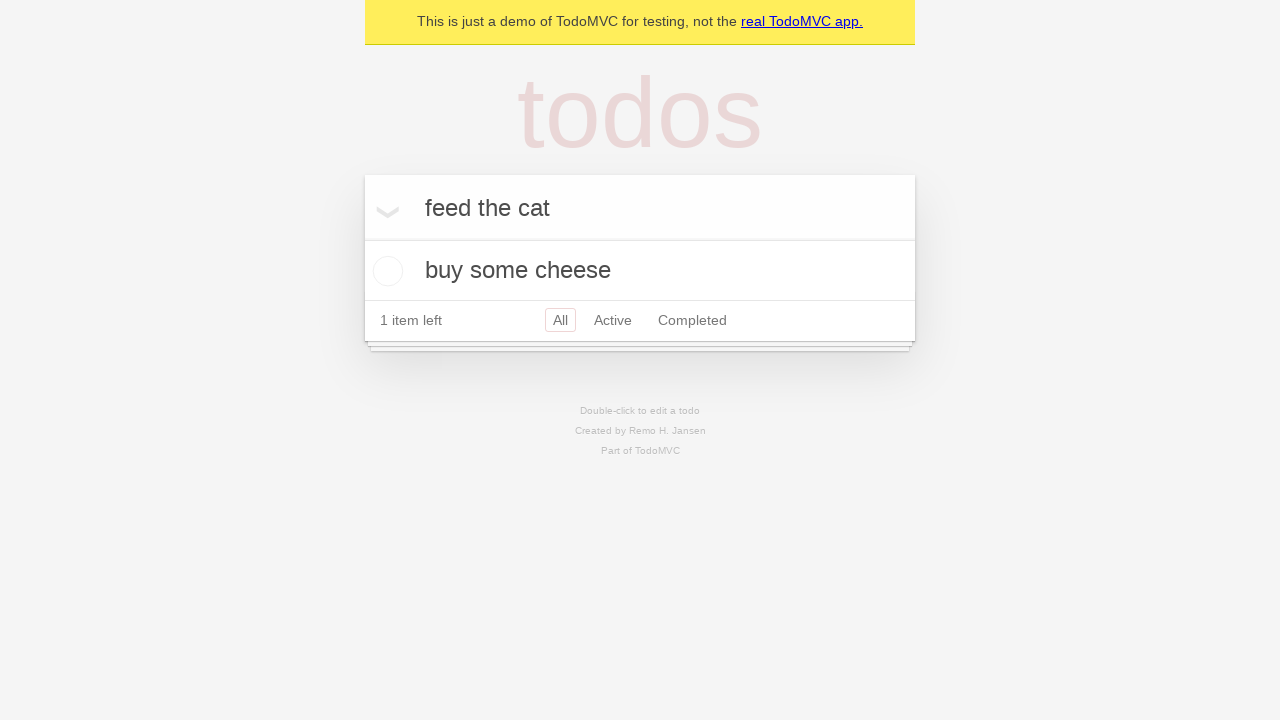

Pressed Enter to add second todo item on internal:attr=[placeholder="What needs to be done?"i]
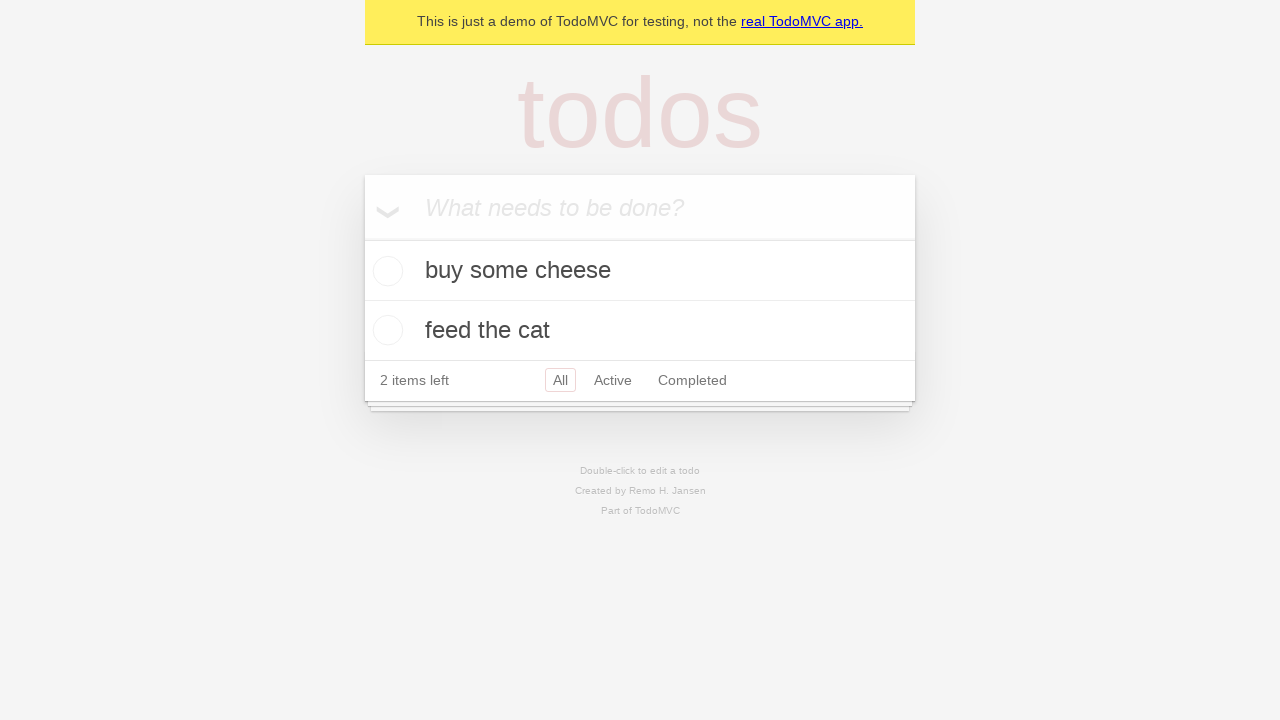

Second todo item appeared and counter updated to show 2 items
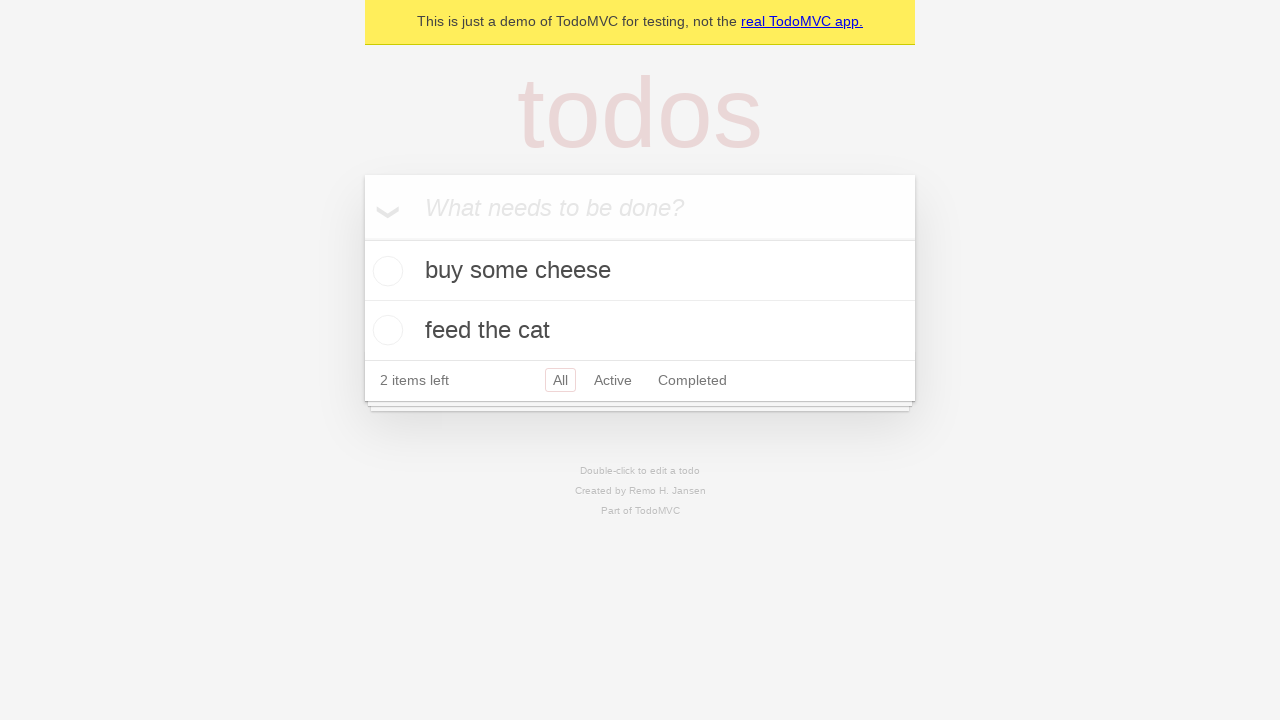

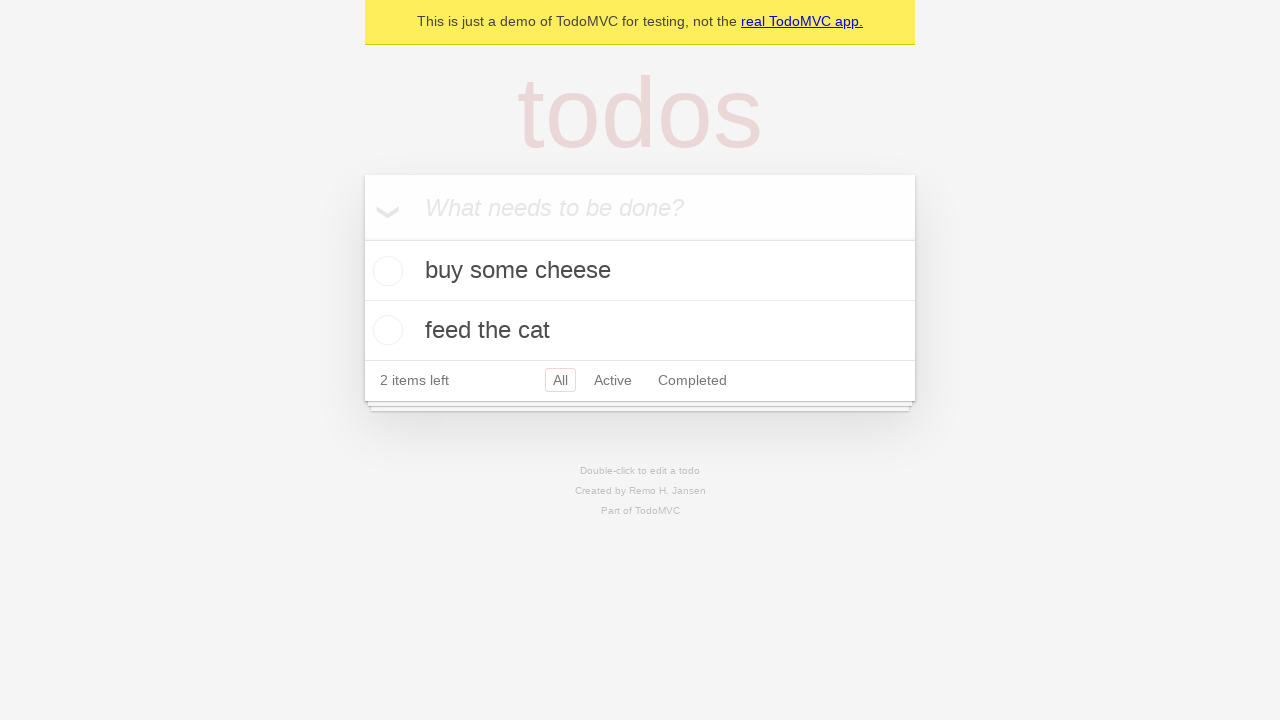